Tests various element interactions on a practice page including checking element states and clicking a checkbox

Starting URL: https://selectorshub.com/xpath-practice-page/

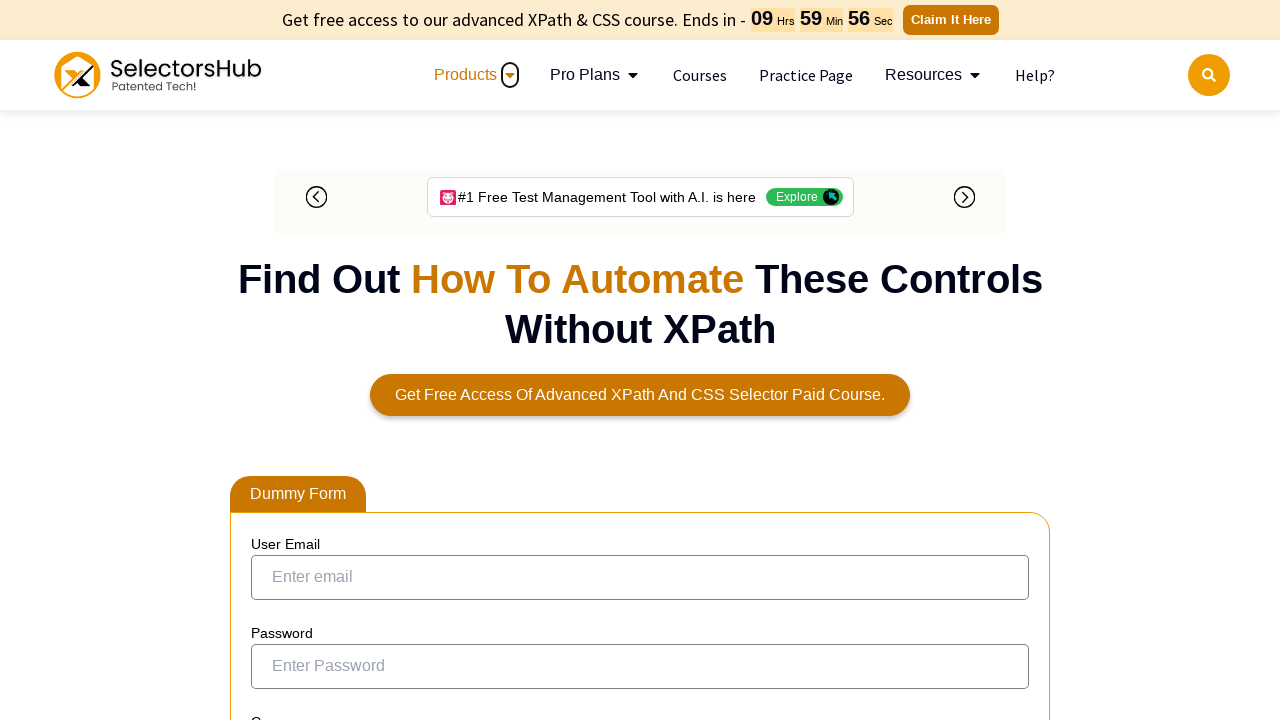

Waited for checkout button to be present
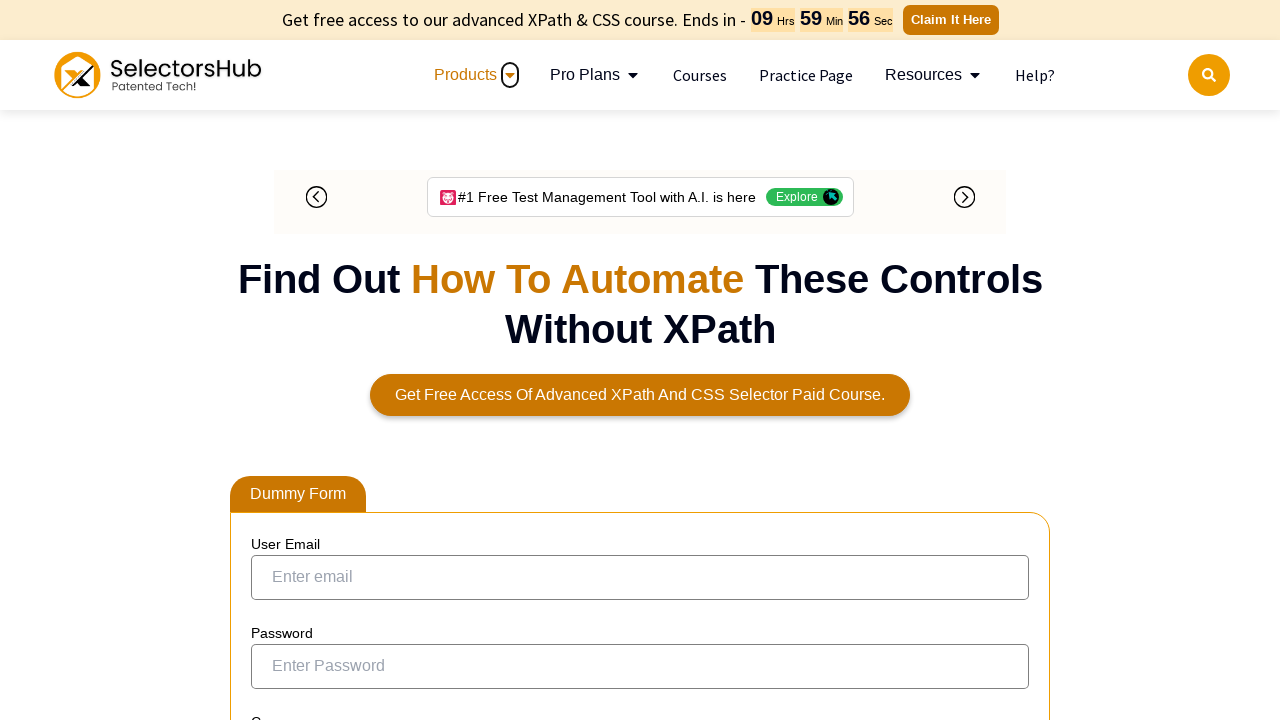

Located checkout button using contains XPath selector
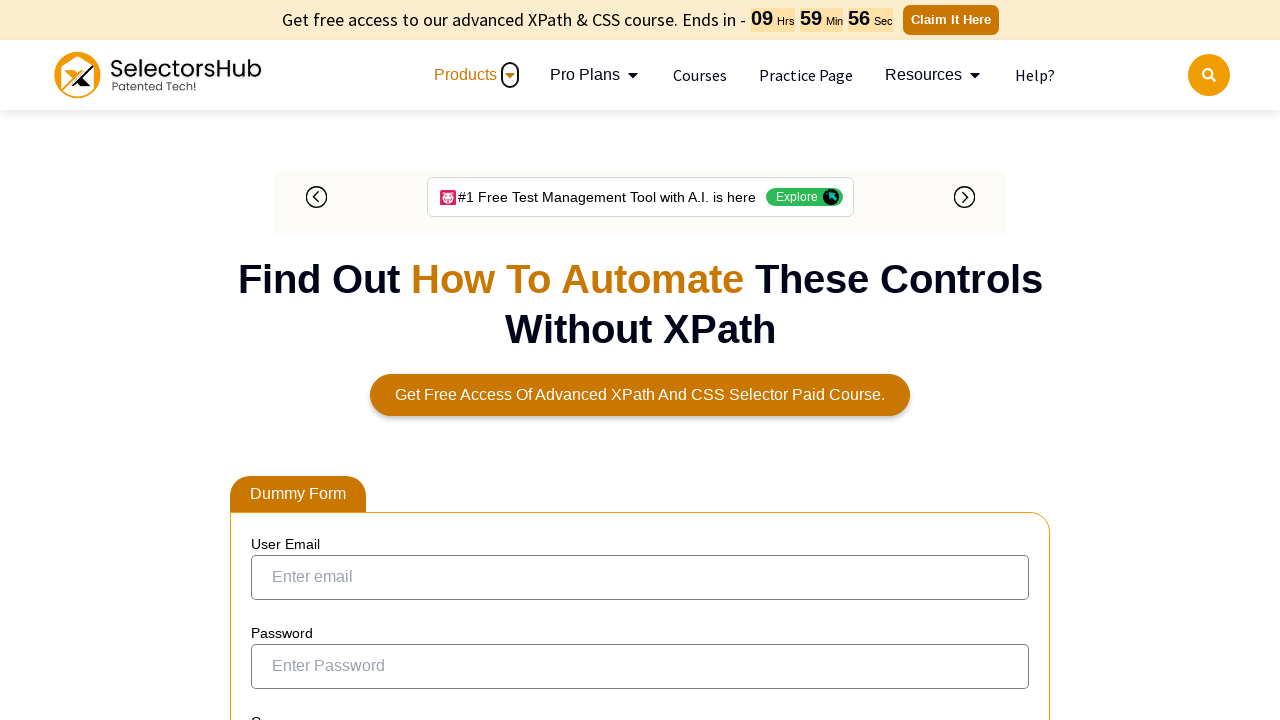

Located checkout button using normalize-space XPath selector
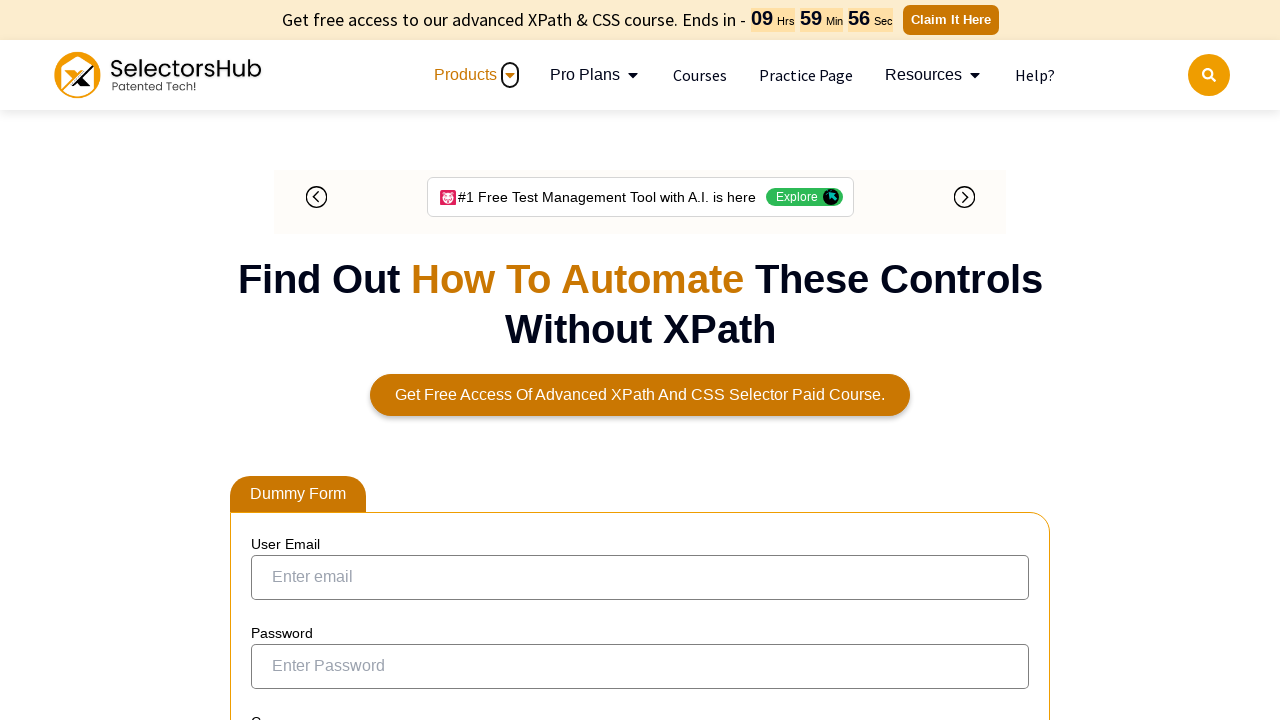

Located first name input field
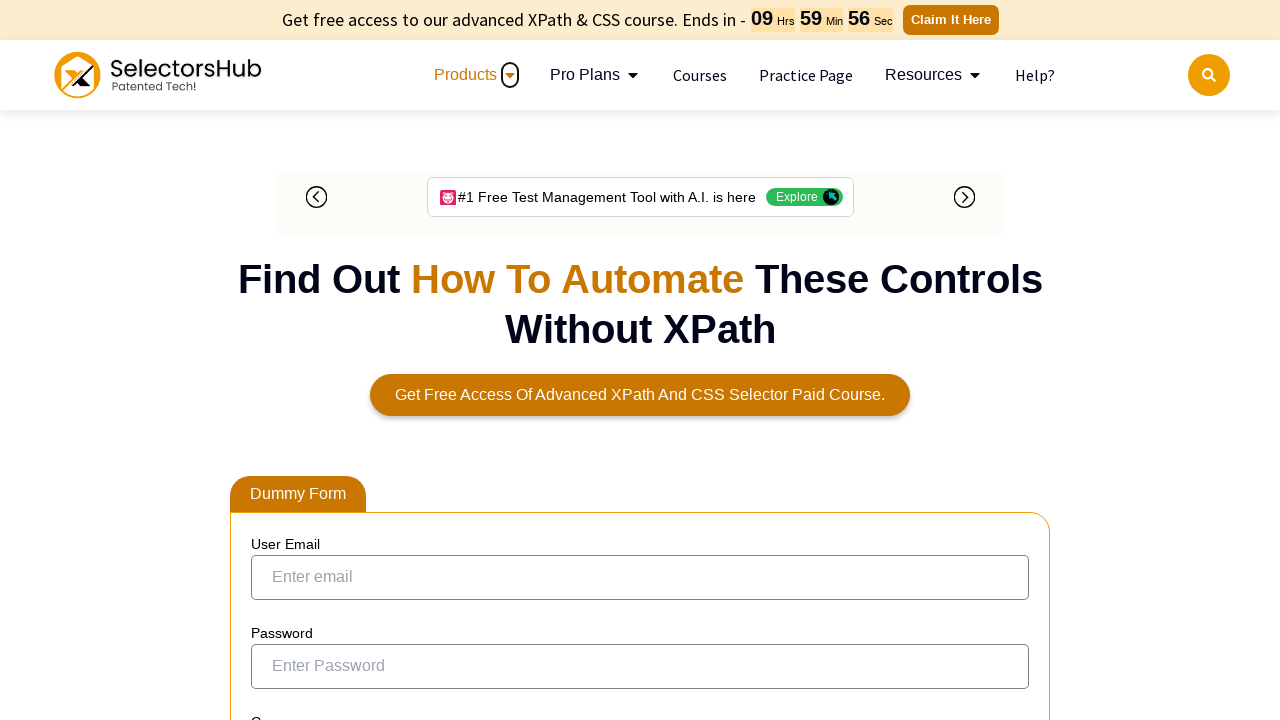

Located checkbox for Joe
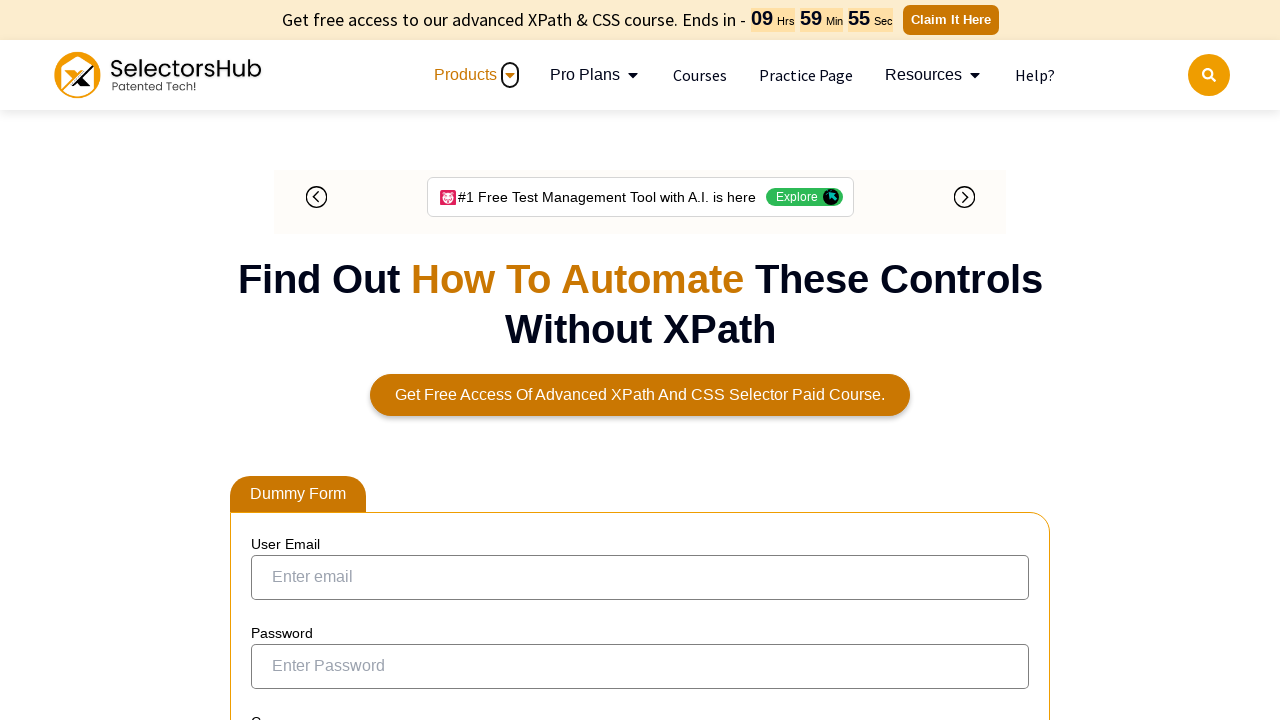

Clicked checkbox to select Joe at (274, 714) on xpath=//input[@id='ohrmList_chkSelectRecord_21']
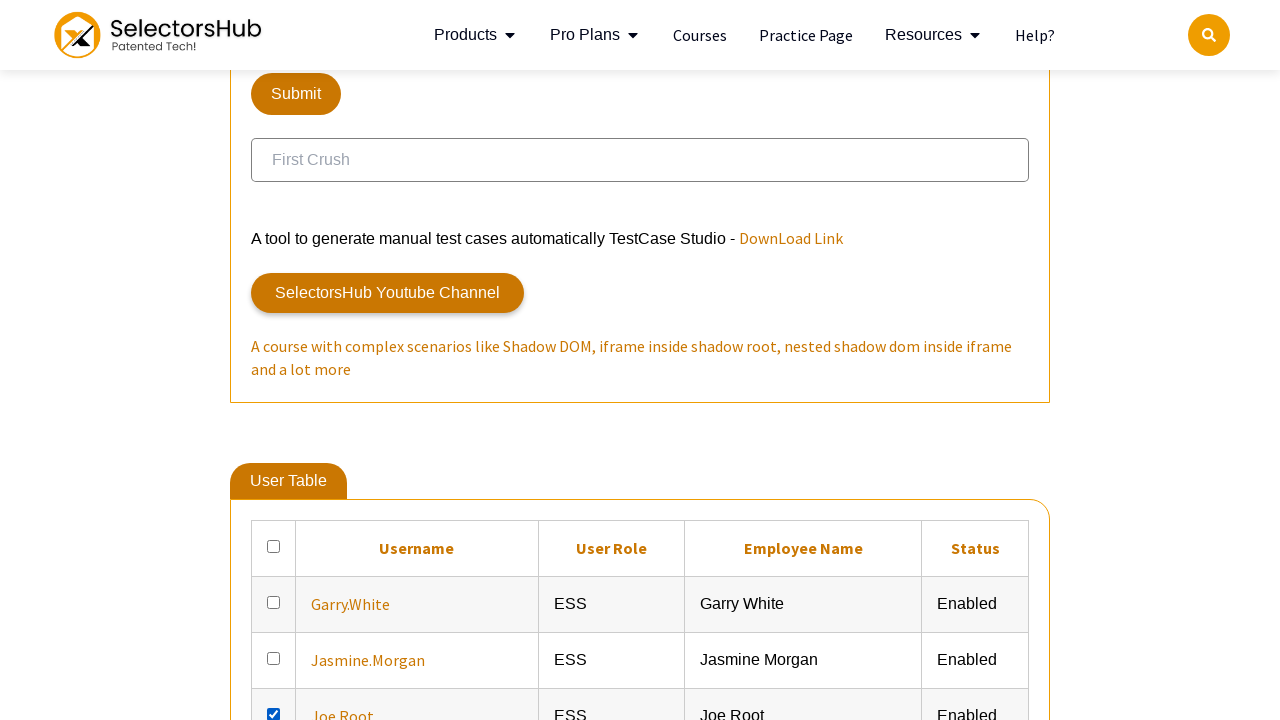

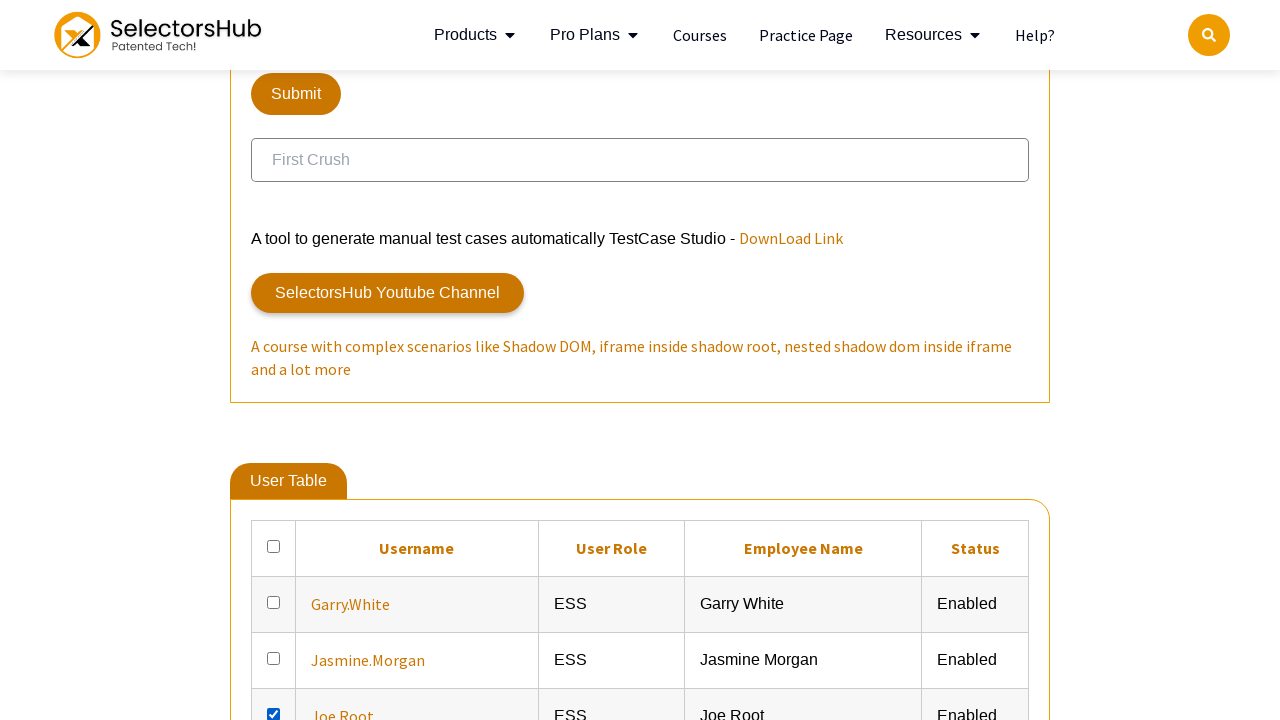